Tests the complete flight booking flow on BlazeDemo: selecting departure/arrival cities, choosing a flight, entering user and payment information, and verifying the confirmation page.

Starting URL: https://blazedemo.com

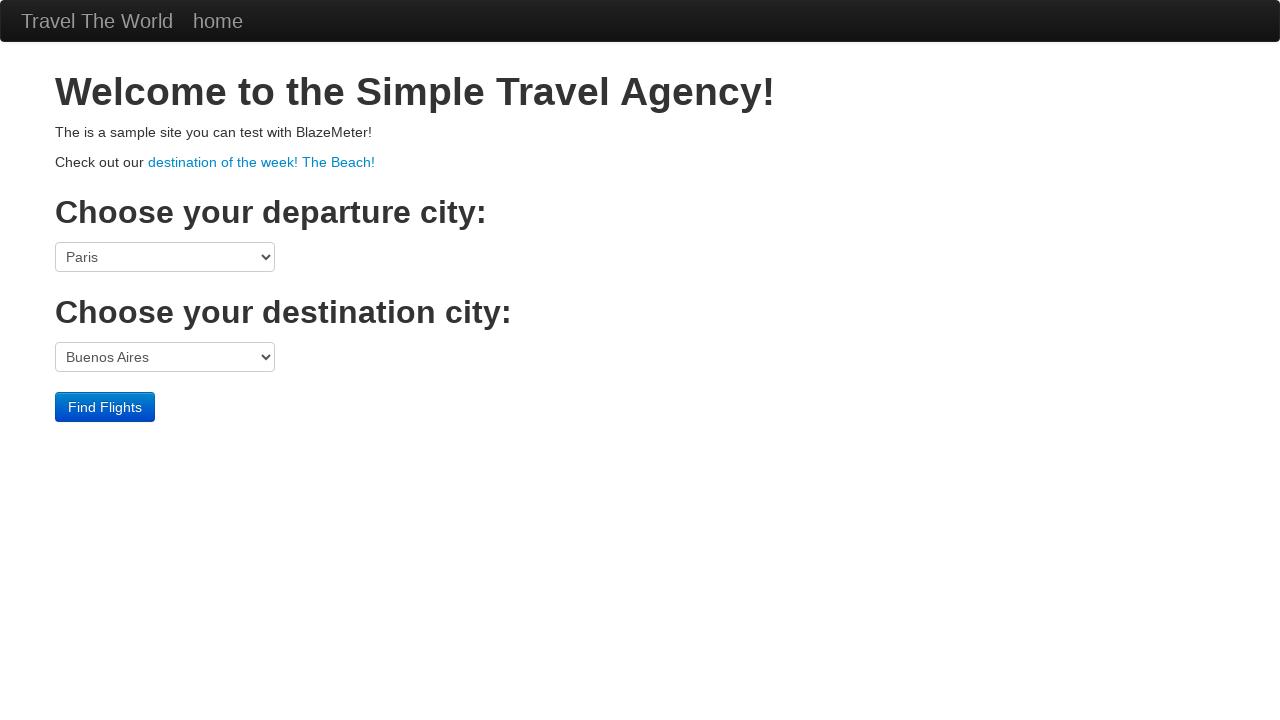

BlazeDemo home page loaded with 'Choose your departure city' text
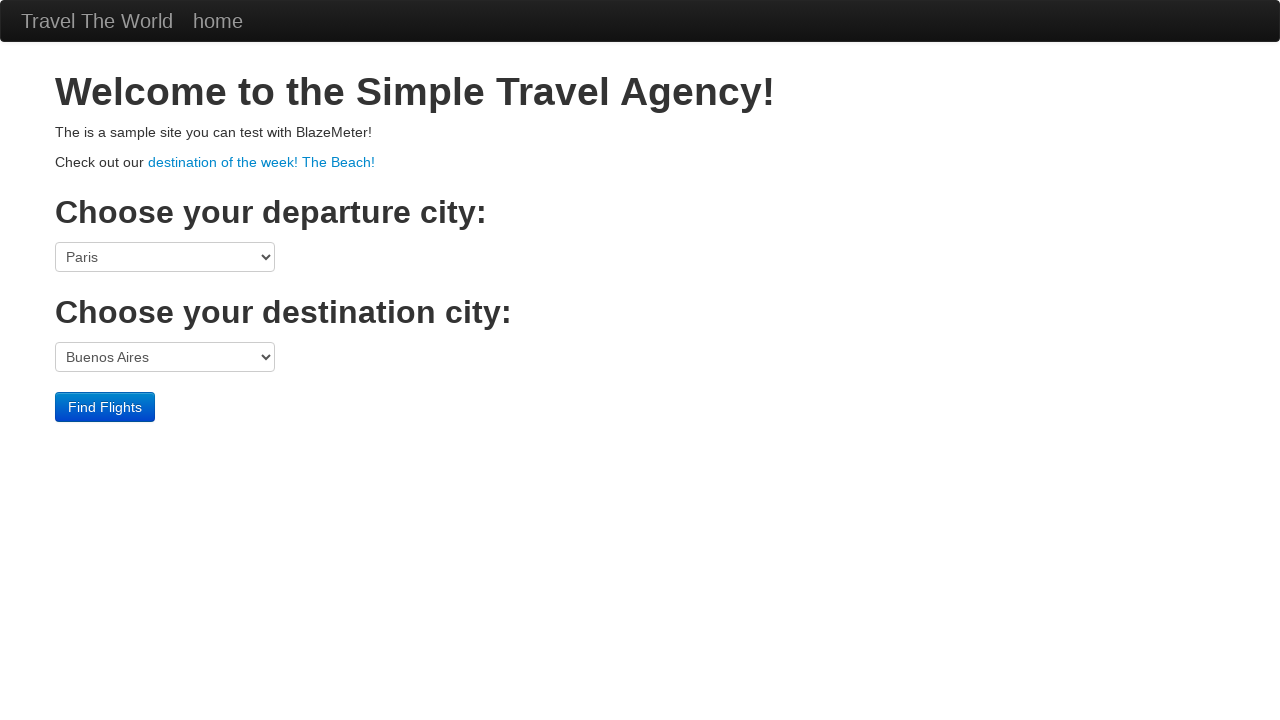

Selected Boston as departure city on body > div.container > form > select:nth-child(1)
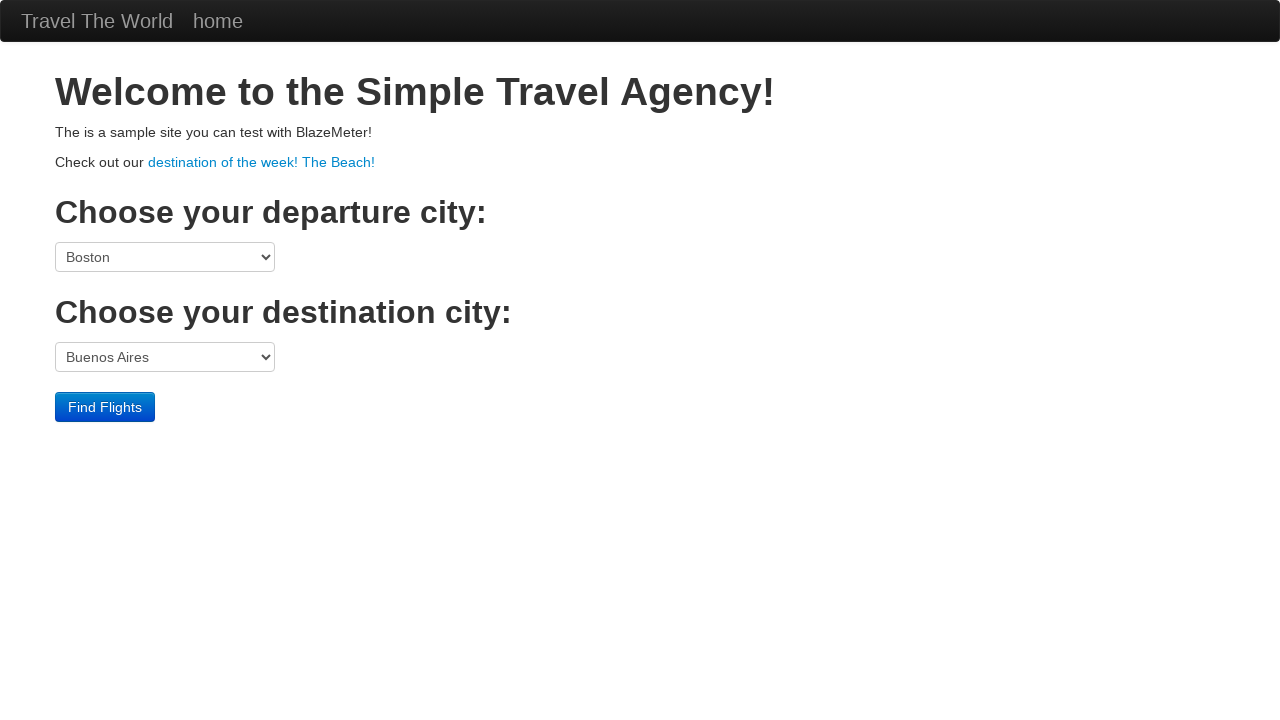

Selected Dublin as arrival city on body > div.container > form > select:nth-child(4)
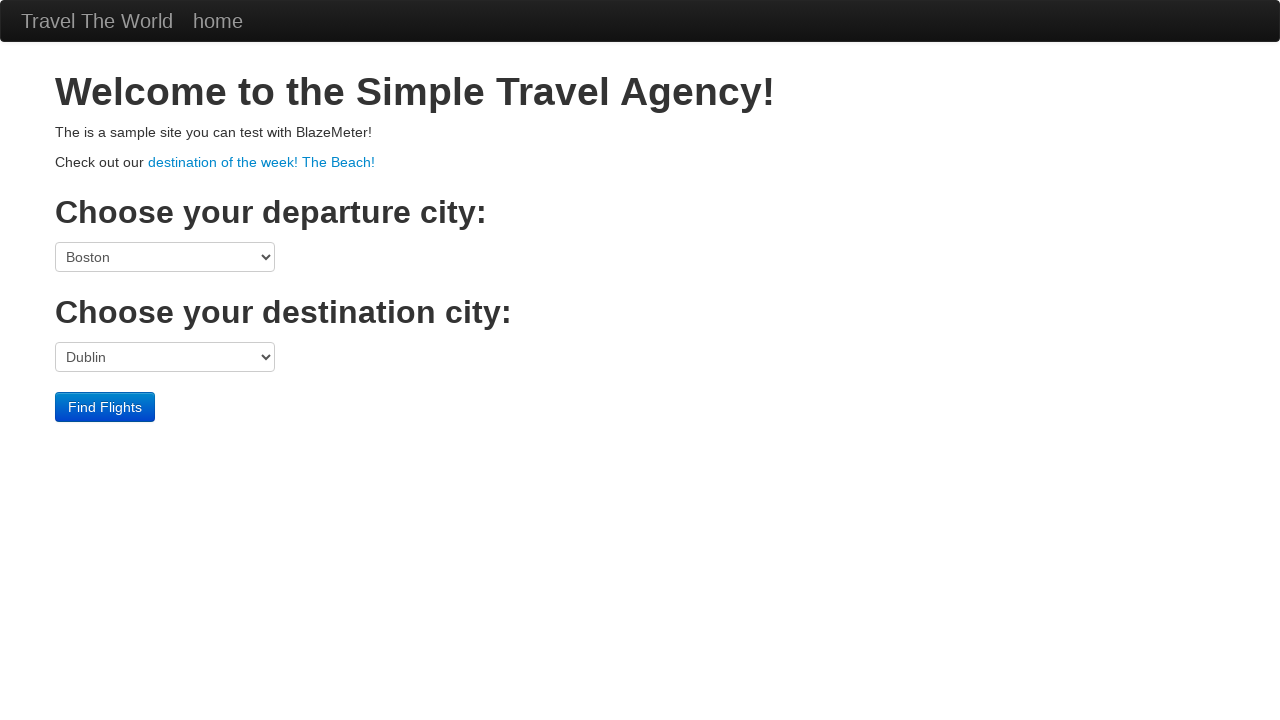

Clicked Find Flights button at (105, 407) on input[type='submit']
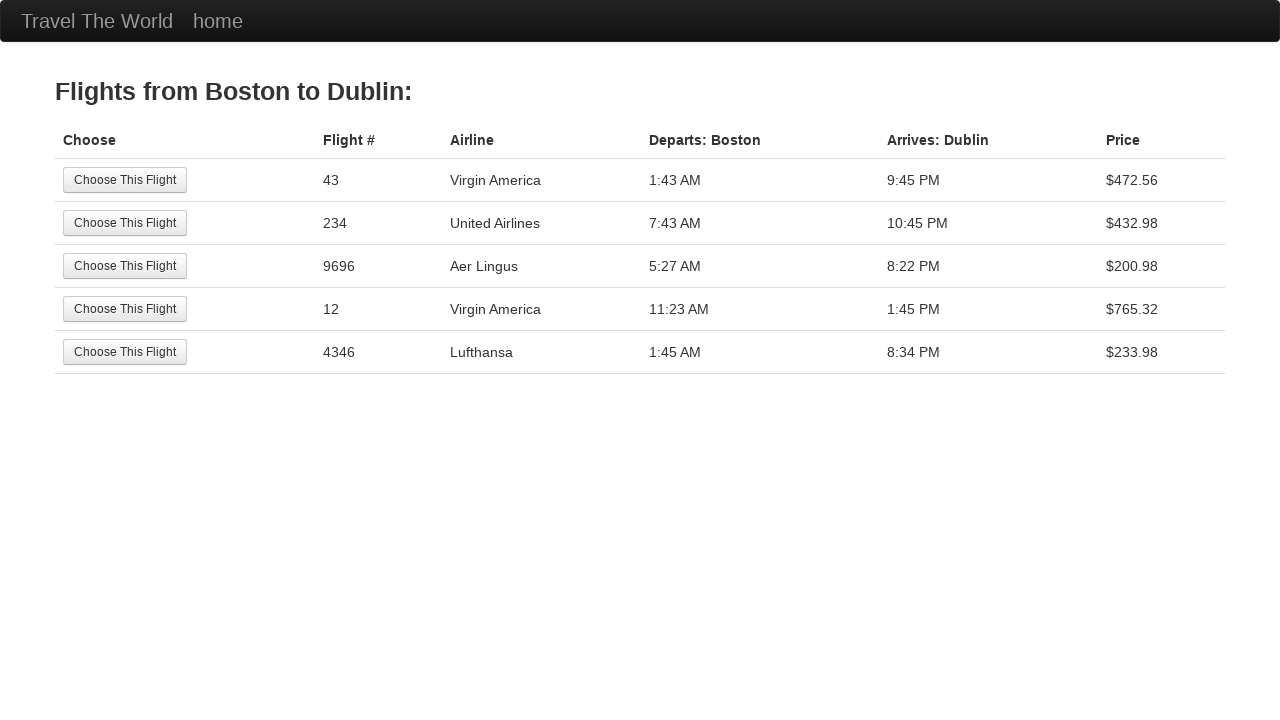

Flight selection page loaded with available flights
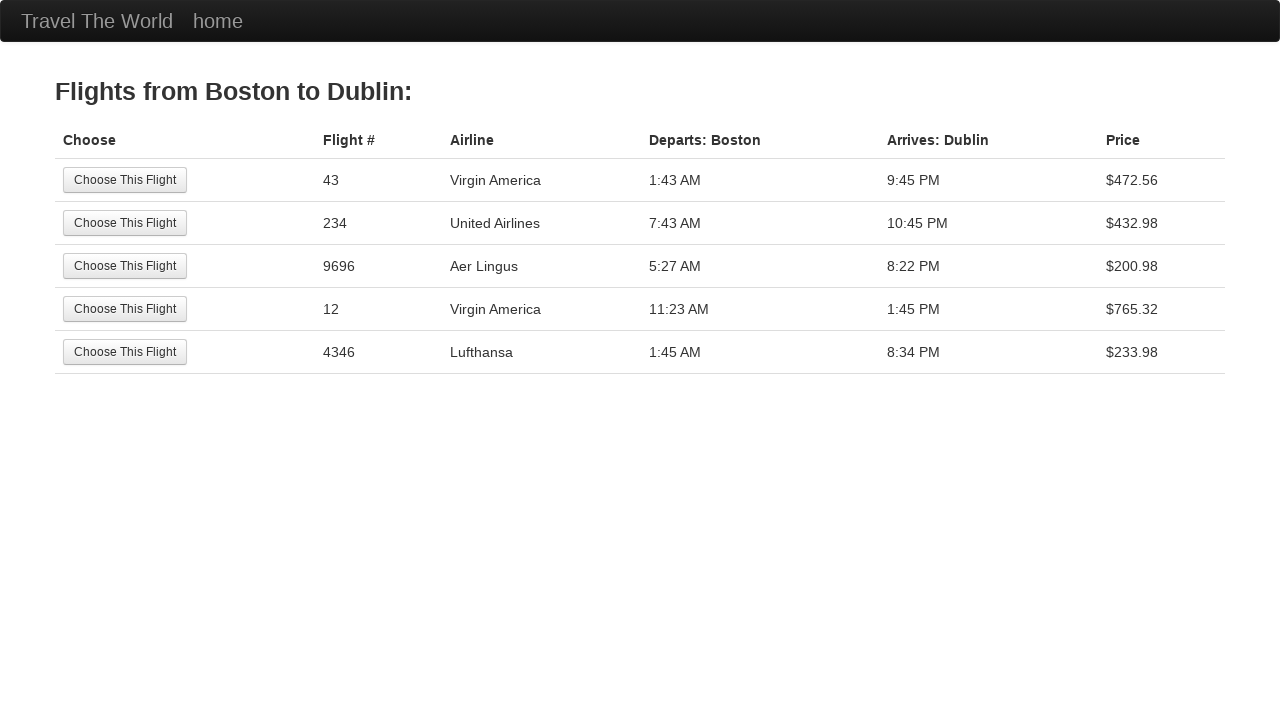

Selected the 5th flight option from the list at (125, 352) on tbody tr:nth-of-type(5) input[value='Choose This Flight']
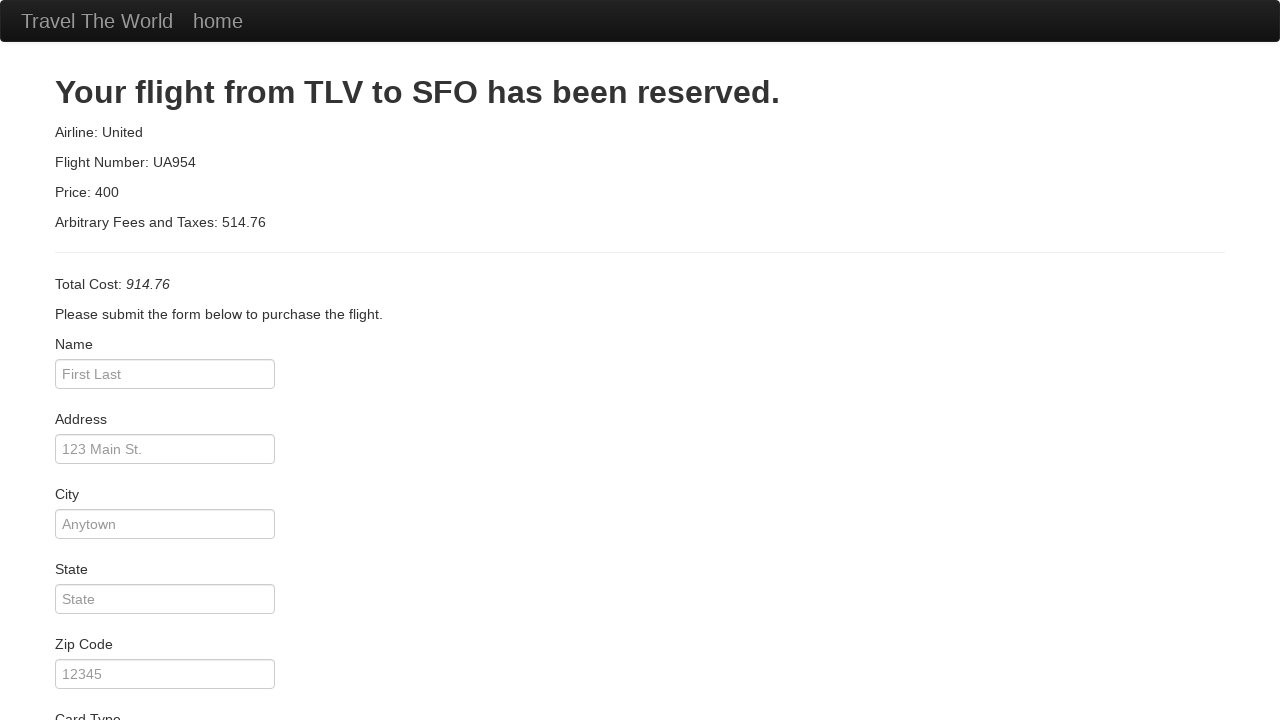

Purchase/booking form page loaded
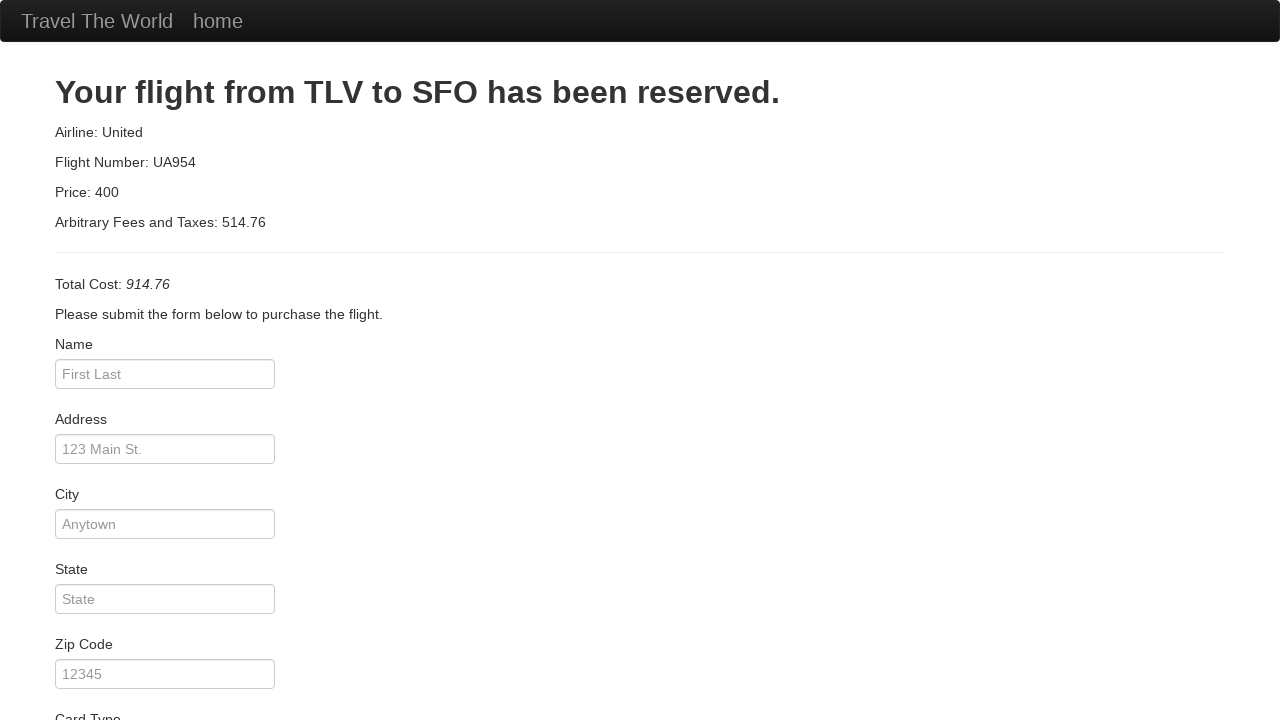

Entered passenger name: Sam Smith on #inputName
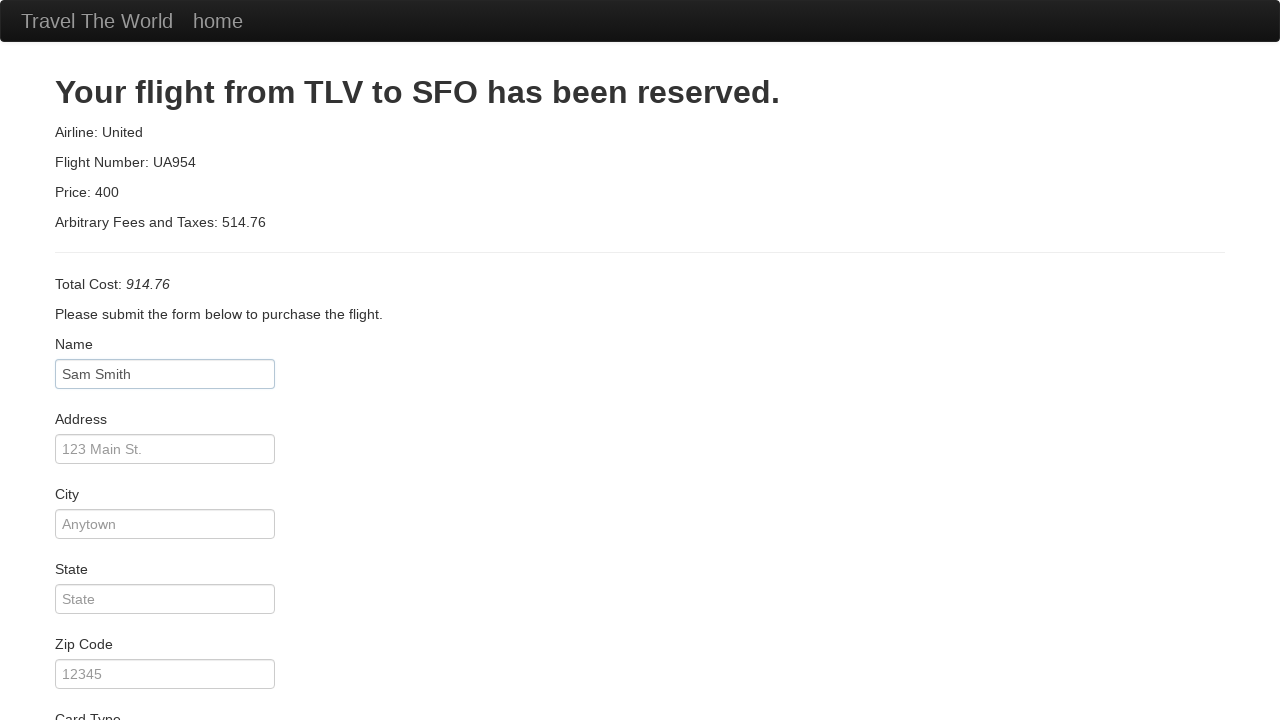

Entered address: 123 Maple St on #address
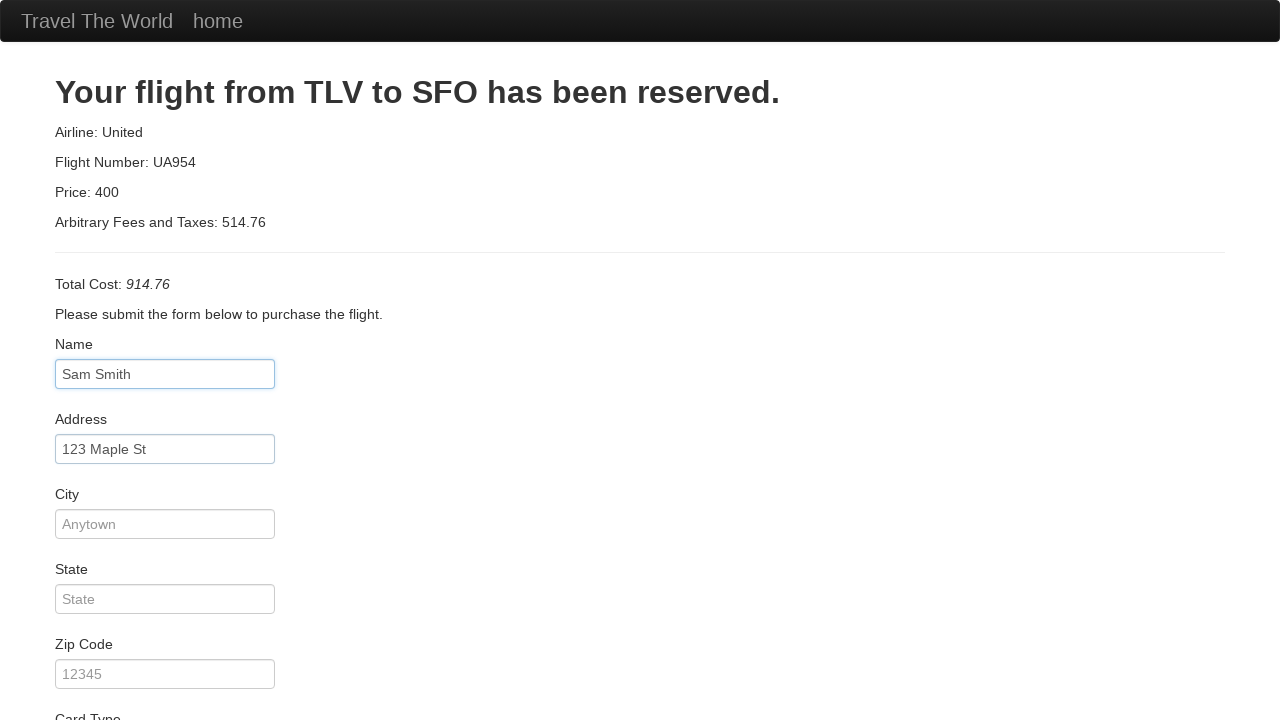

Entered city: Dacula on #city
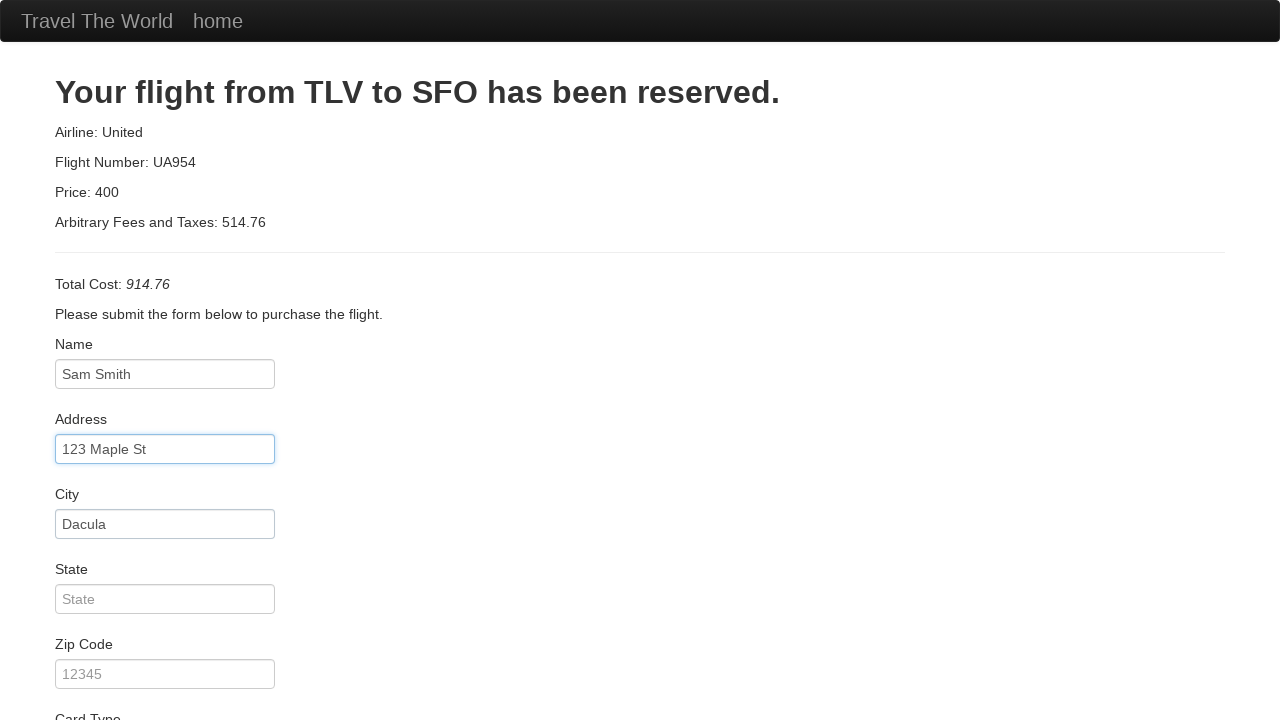

Entered state: Georgia on #state
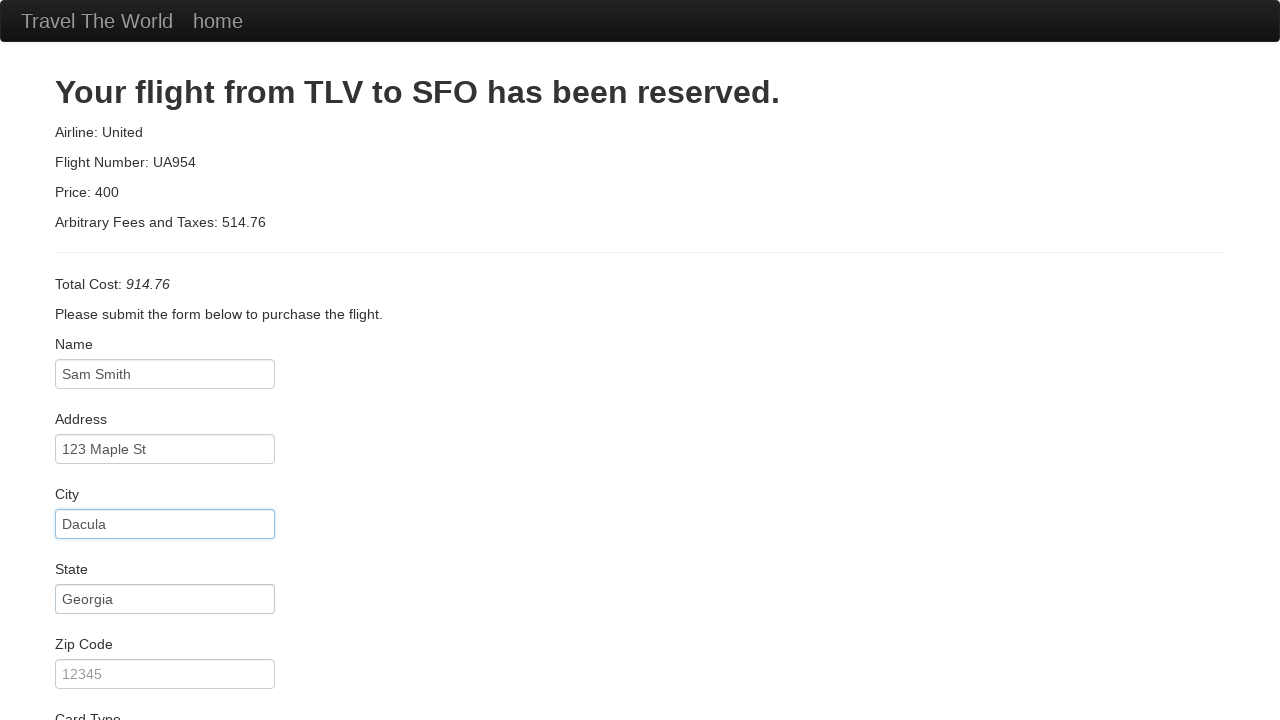

Entered zip code: 30019 on #zipCode
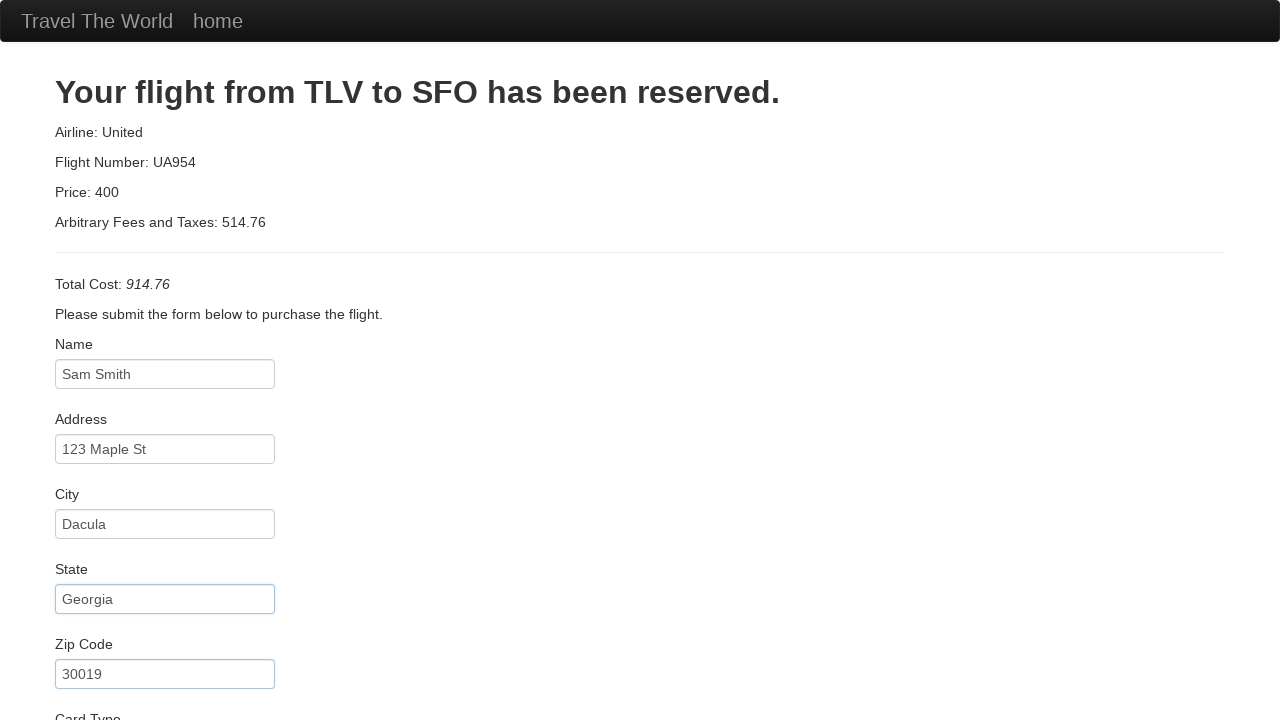

Selected card type: American Express on #cardType
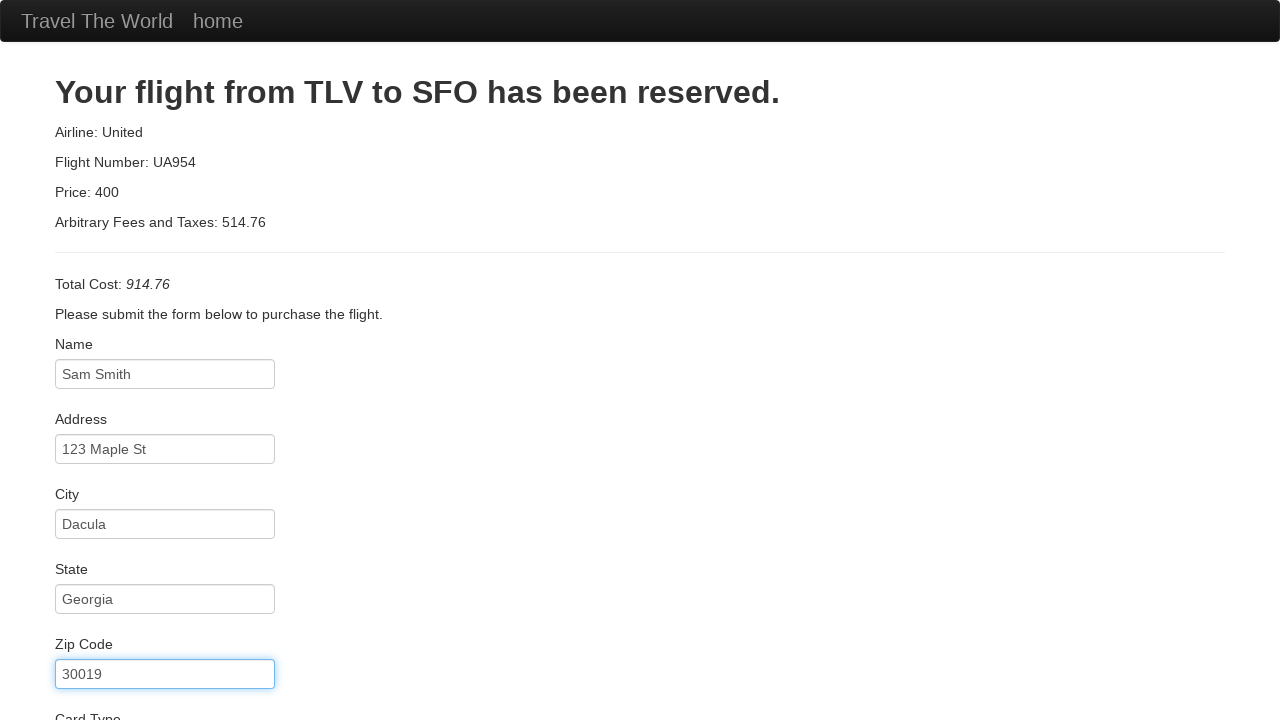

Entered credit card number on #creditCardNumber
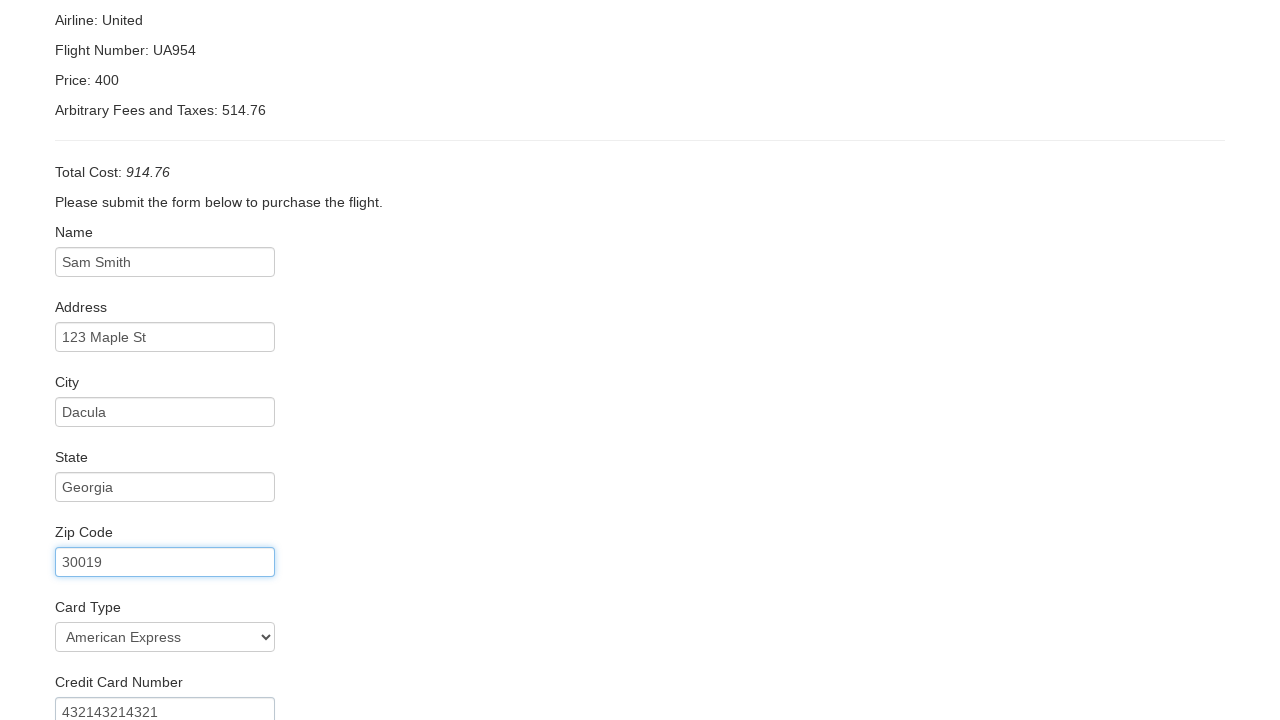

Entered card expiration month: 10 on #creditCardMonth
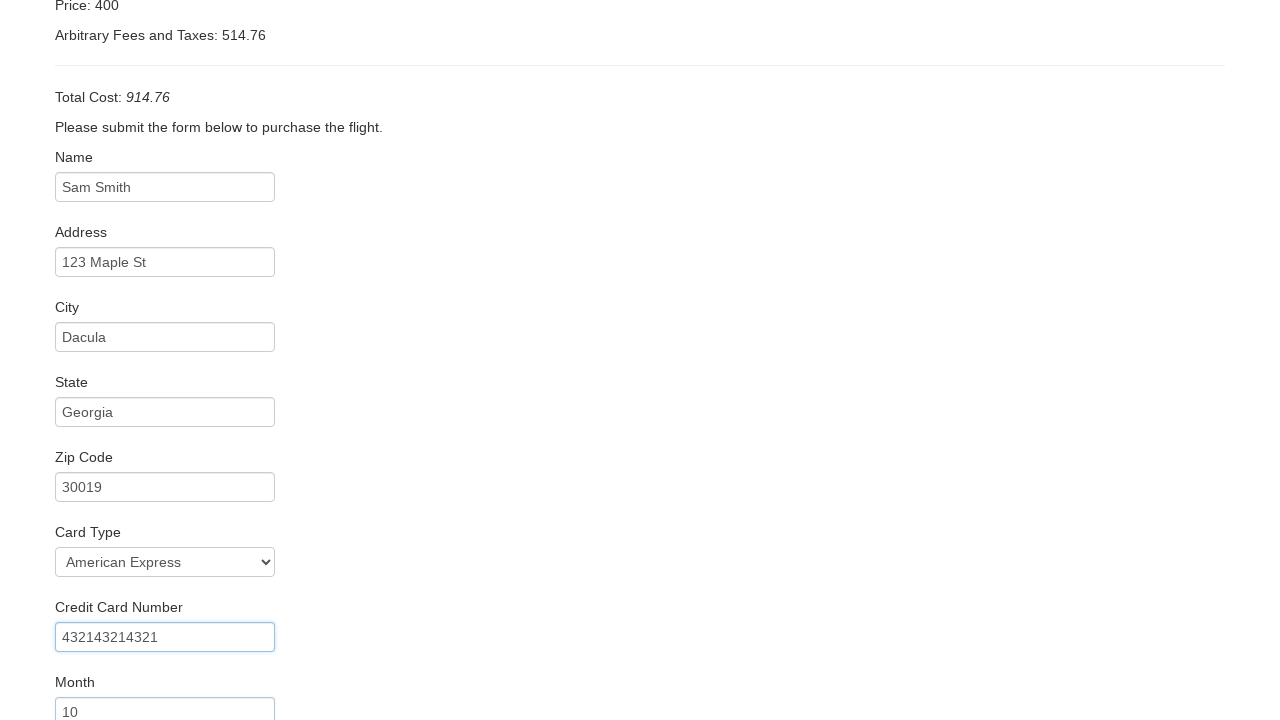

Entered card expiration year: 2025 on #creditCardYear
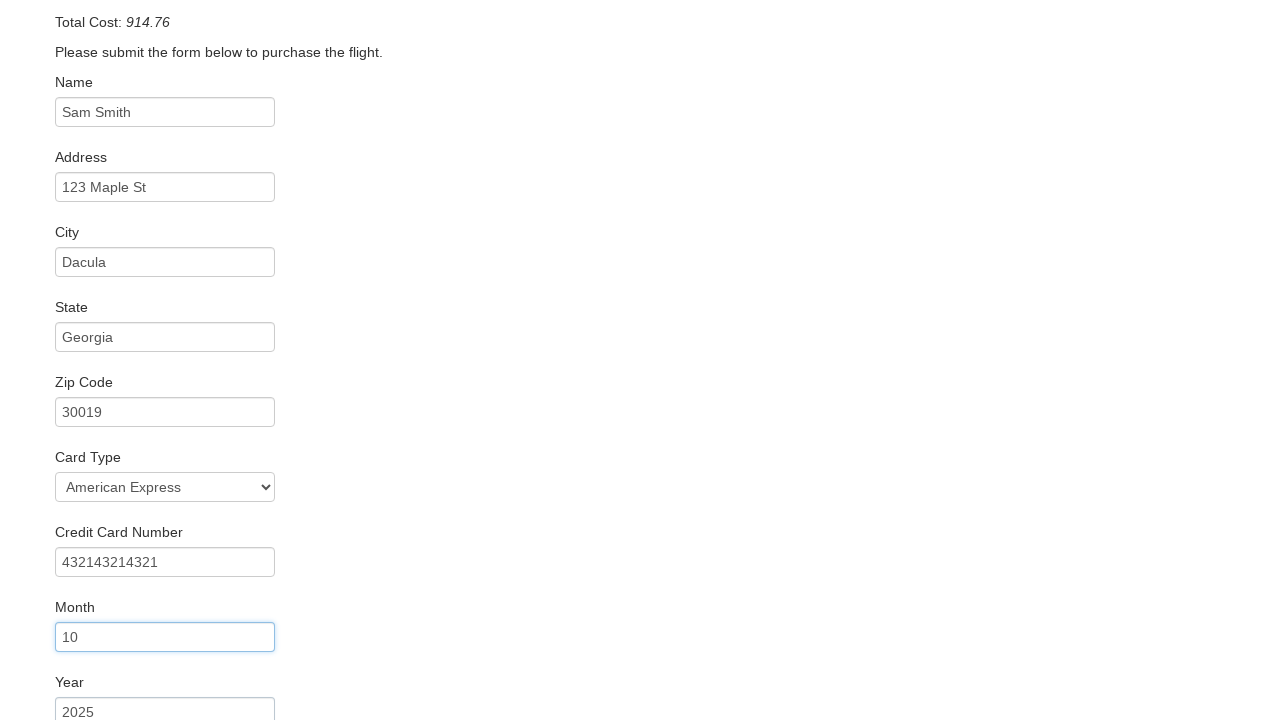

Entered name on card: Sam R. Smith on #nameOnCard
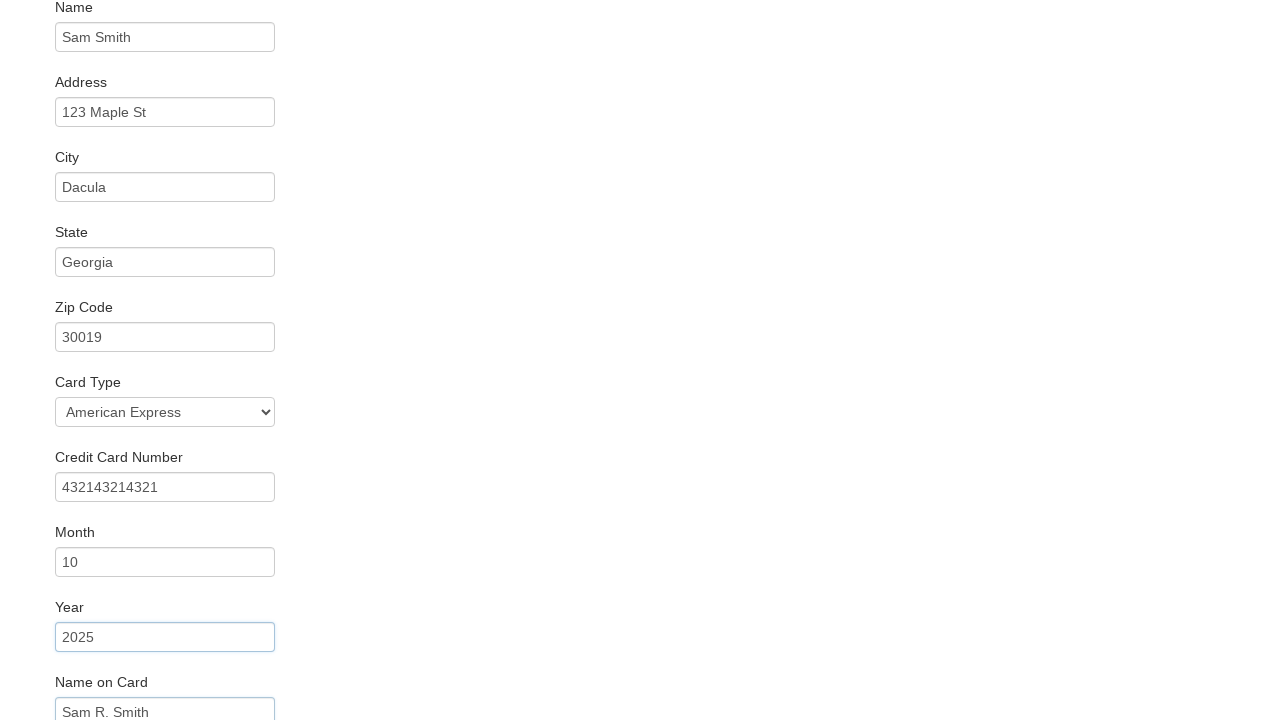

Clicked Remember Me checkbox at (62, 656) on #rememberMe
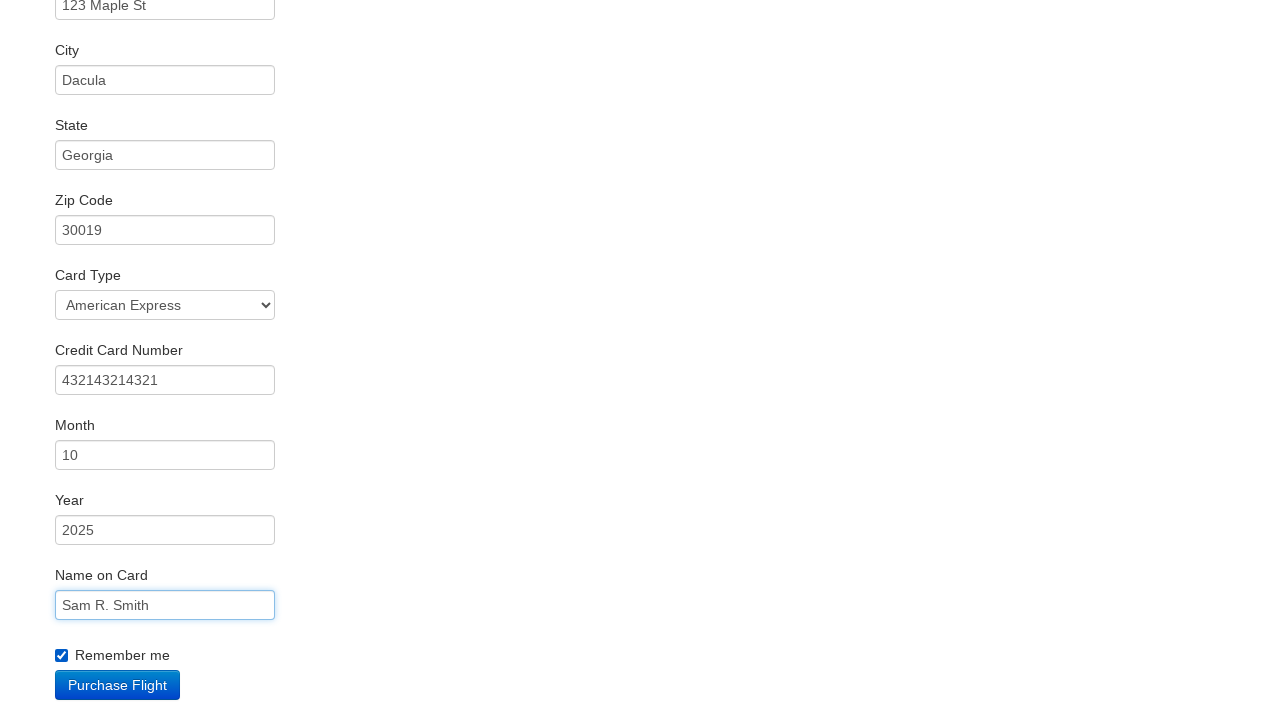

Clicked Purchase Flight button to complete booking at (118, 685) on [type='submit']
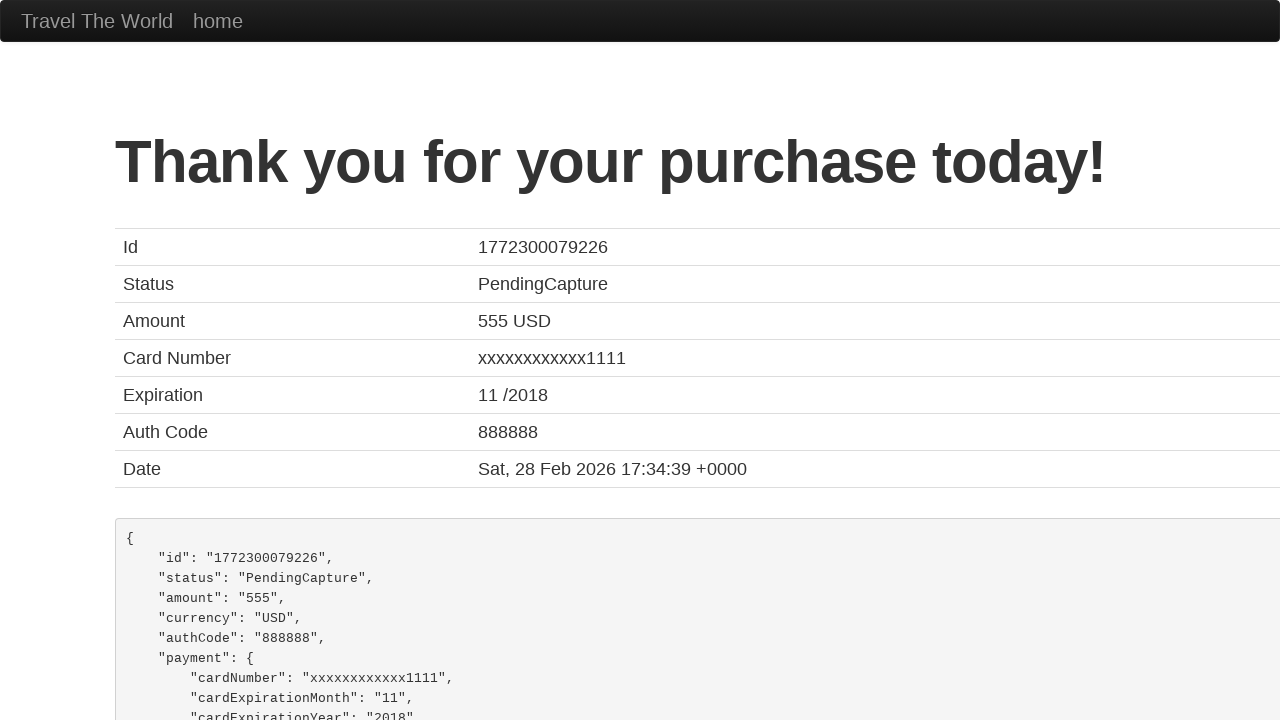

Booking confirmation page loaded with 'Thank you for your purchase today!' message
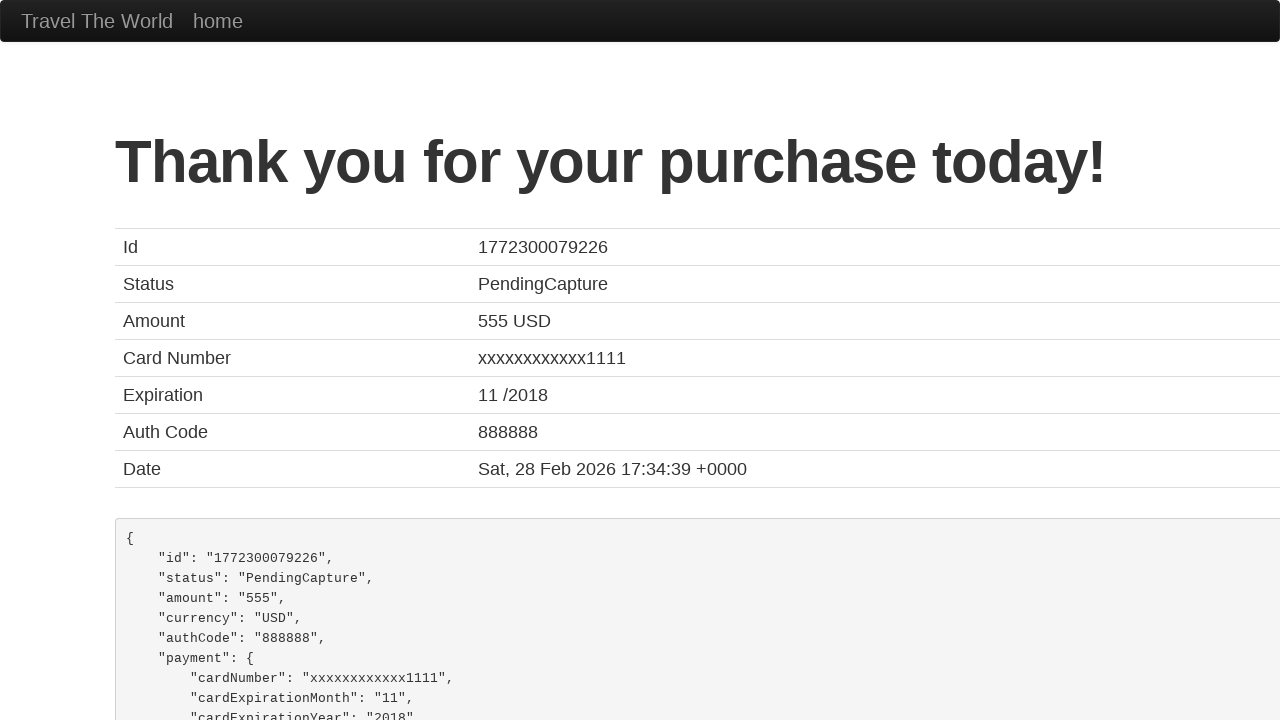

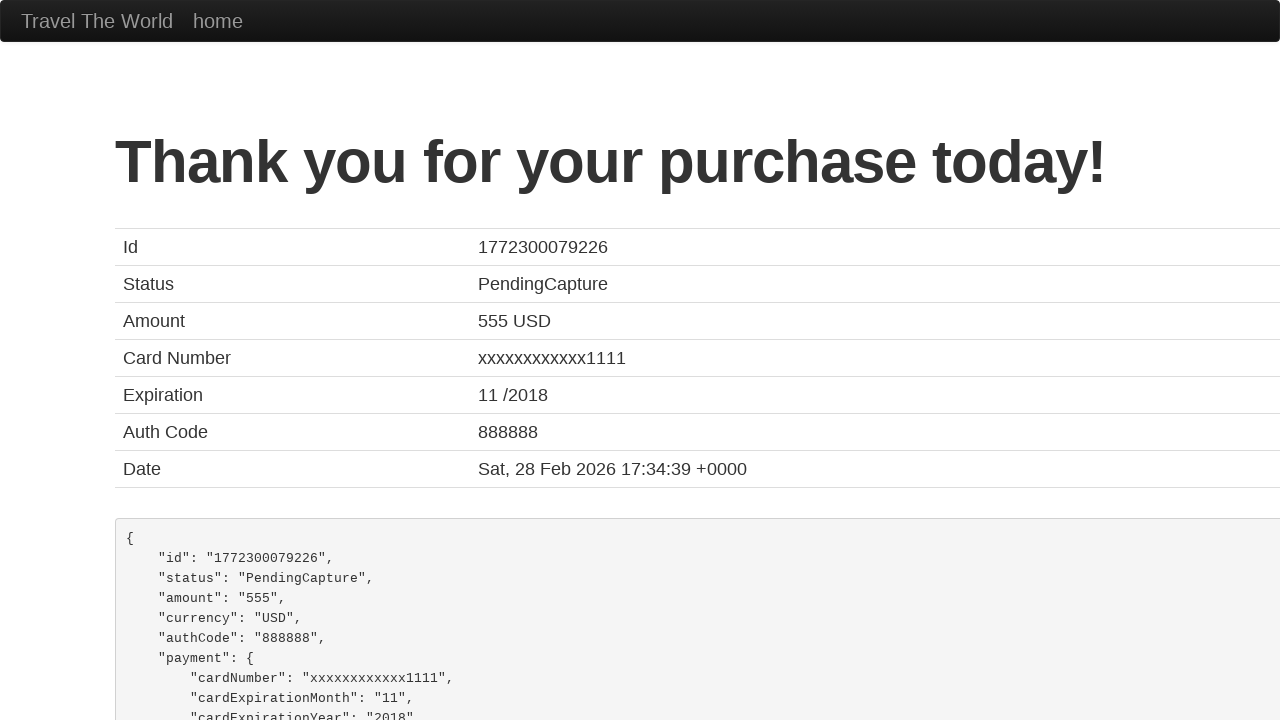